Tests page scrolling functionality by scrolling down 900 pixels and then scrolling up 100 pixels on the Meesho e-commerce website

Starting URL: https://www.meesho.com/

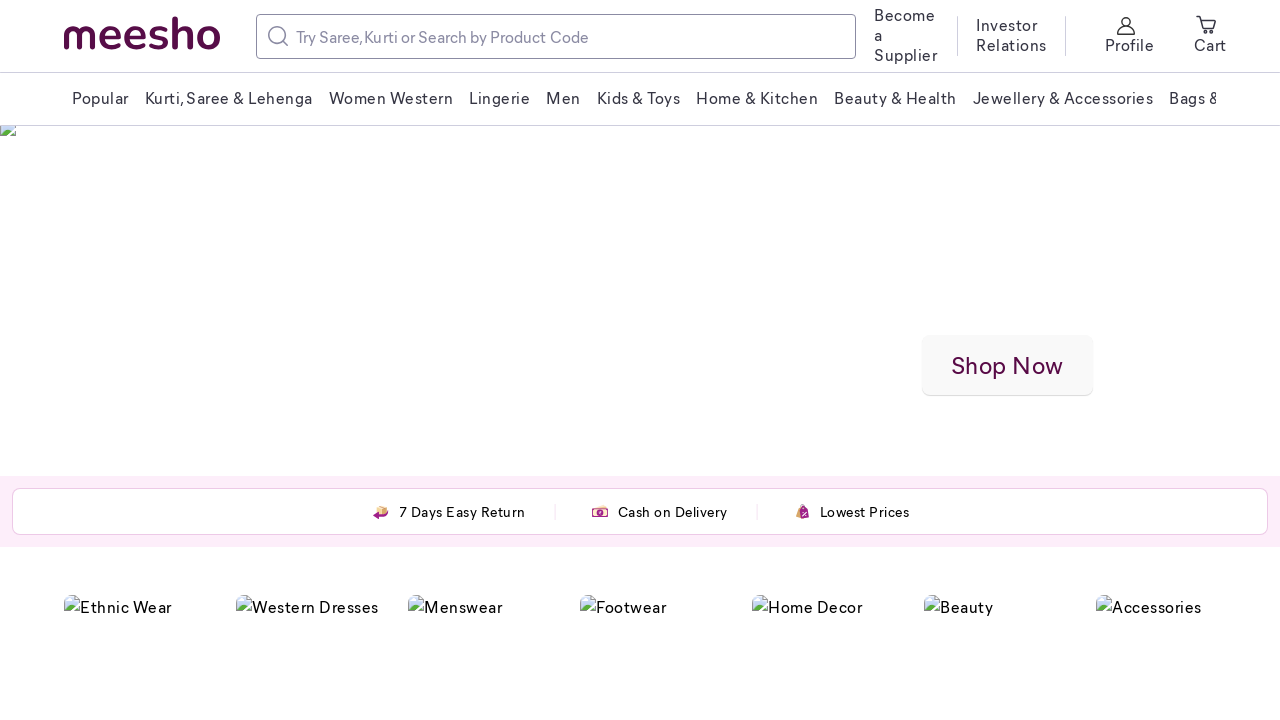

Scrolled down 900 pixels on Meesho website
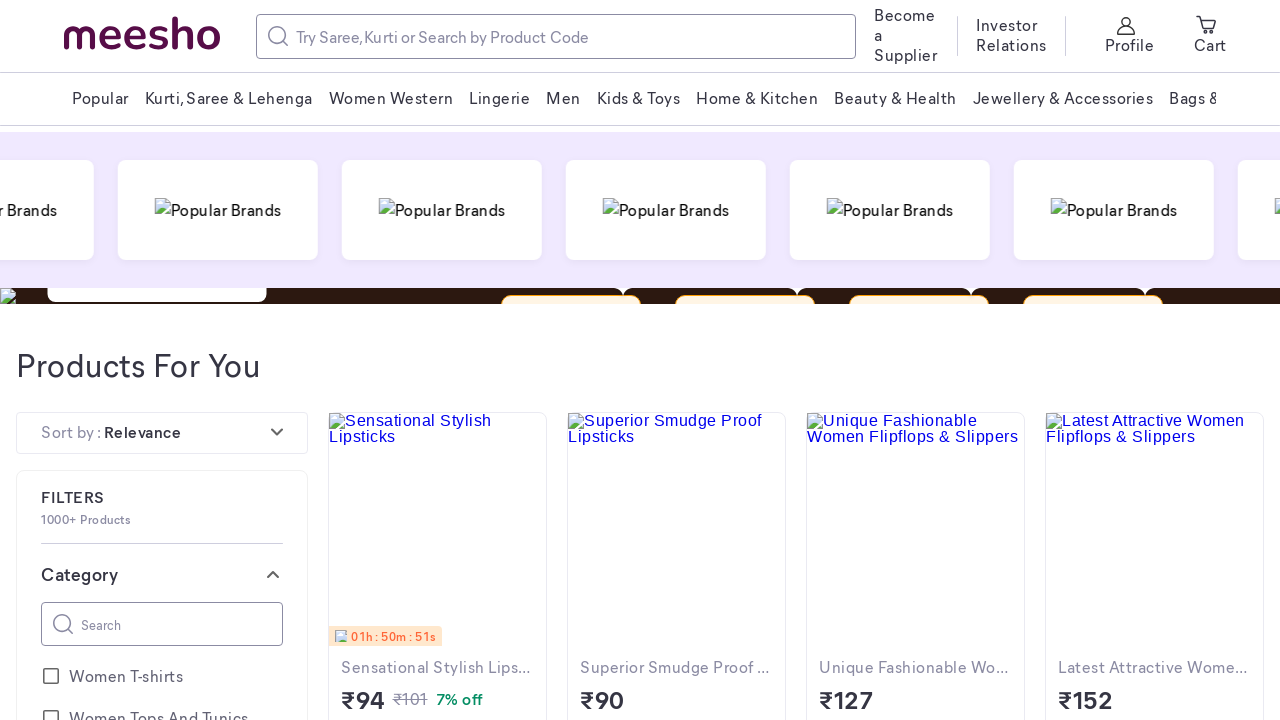

Waited 3 seconds for scroll to complete
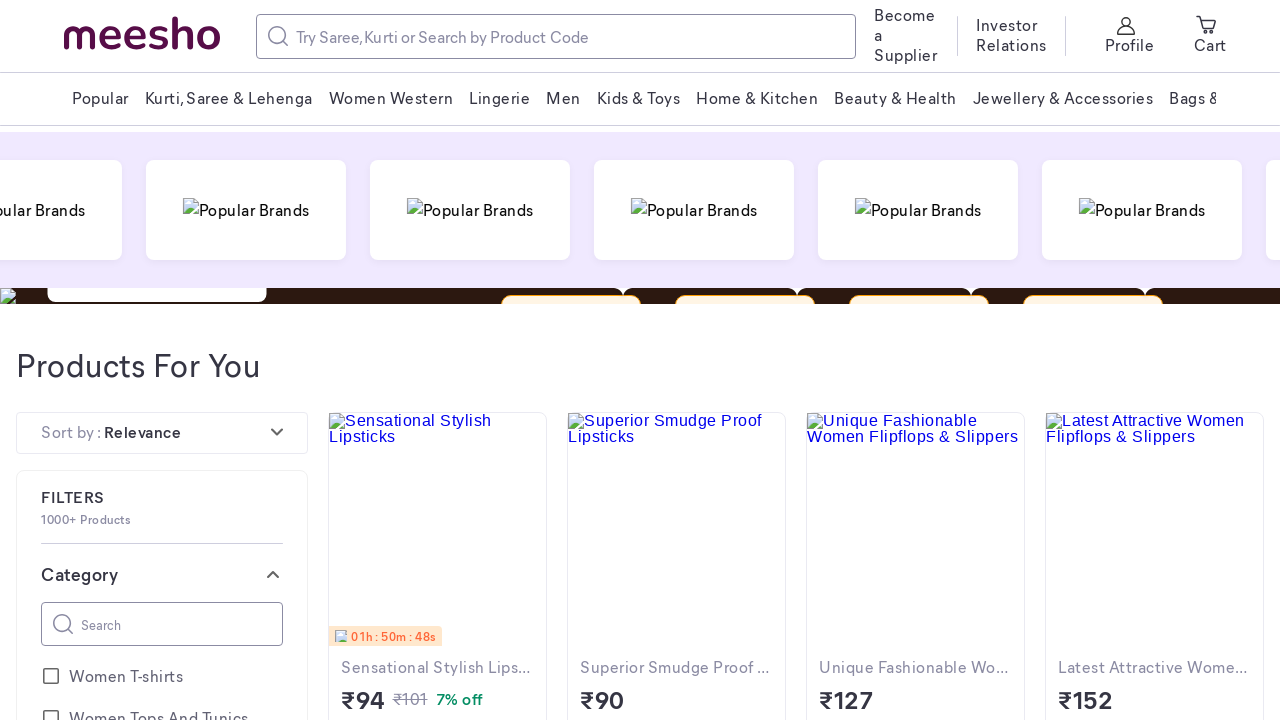

Scrolled up 100 pixels
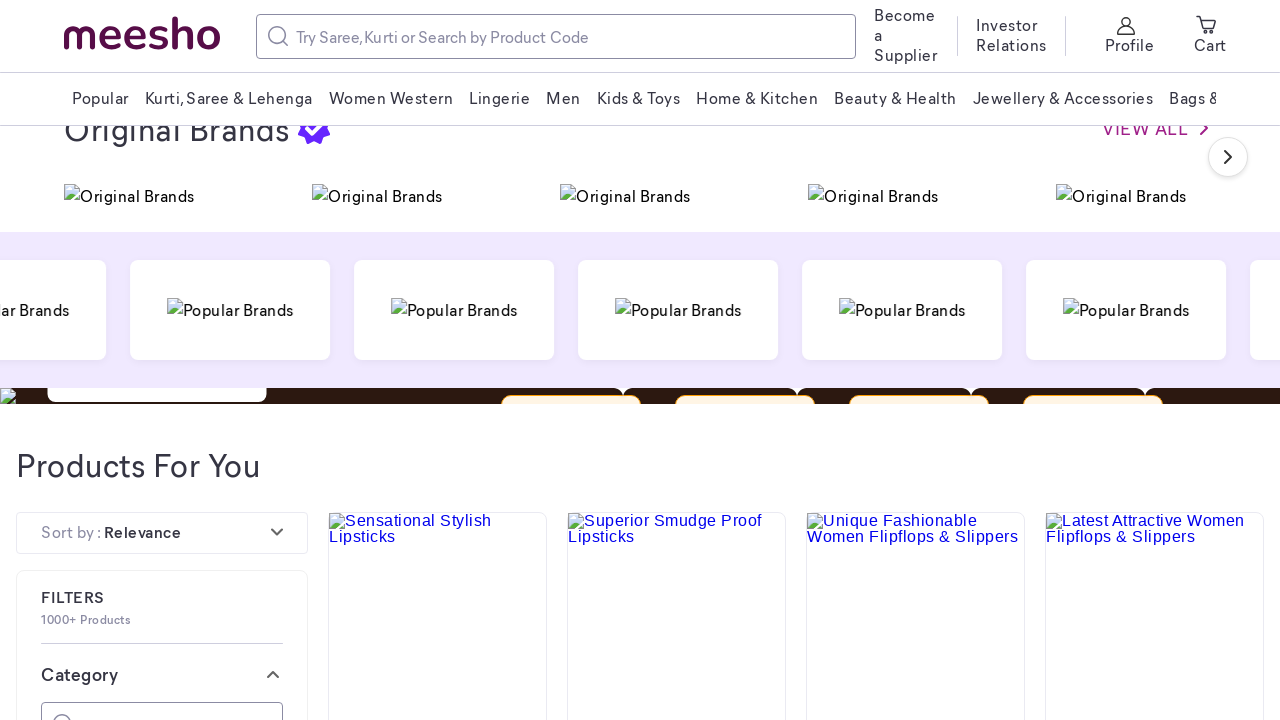

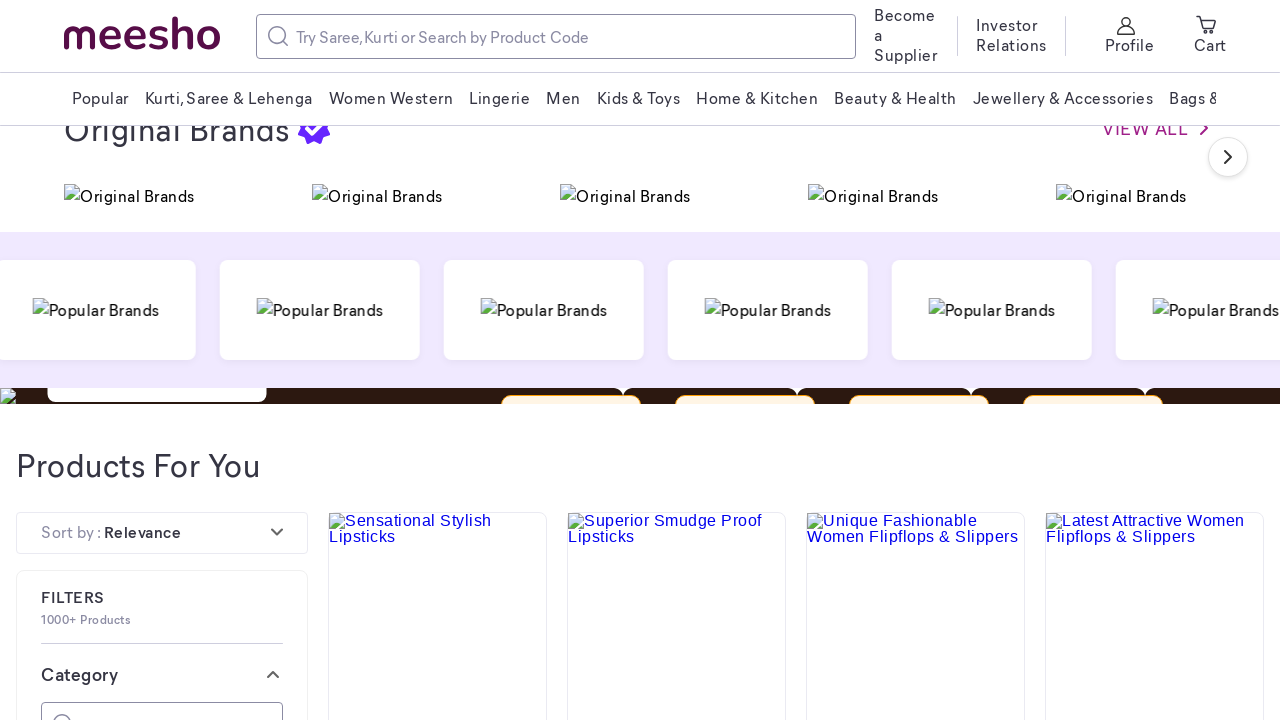